Tests form submission by filling out personal information fields including name, job title, education level, gender, years of experience, and date

Starting URL: http://formy-project.herokuapp.com/form

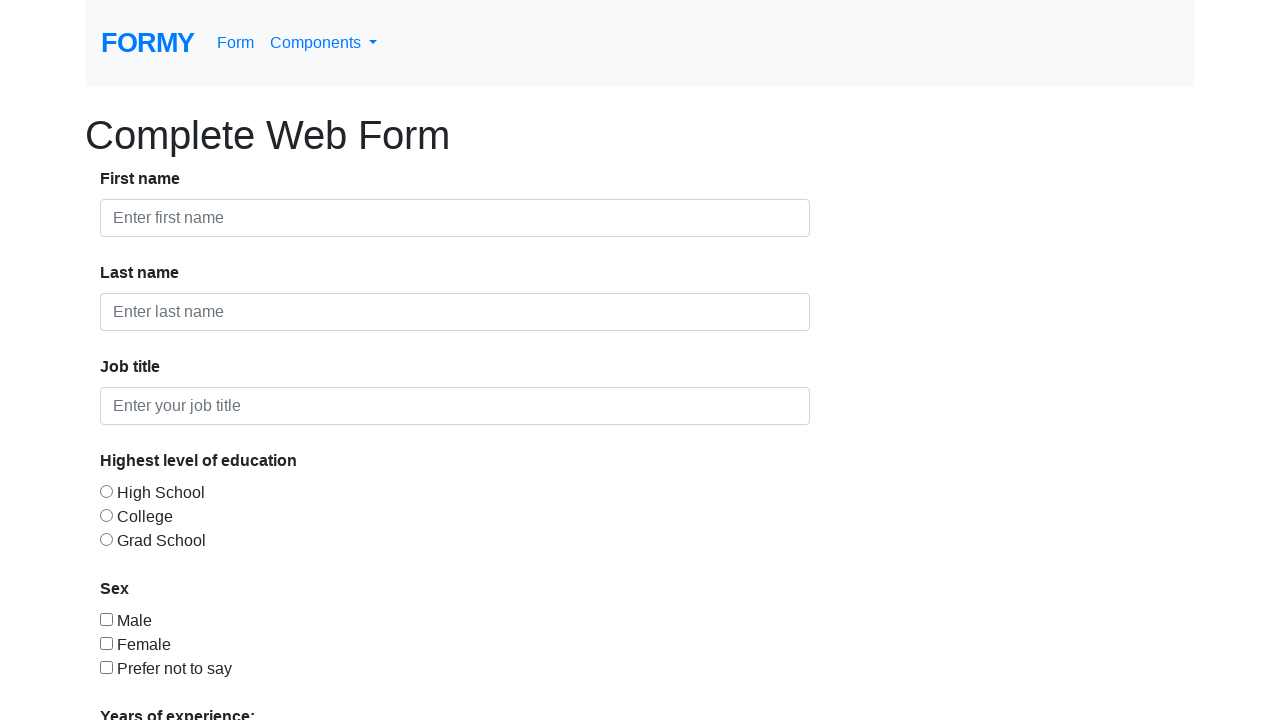

Filled first name field with 'Sam' on internal:attr=[placeholder="Enter first name"i]
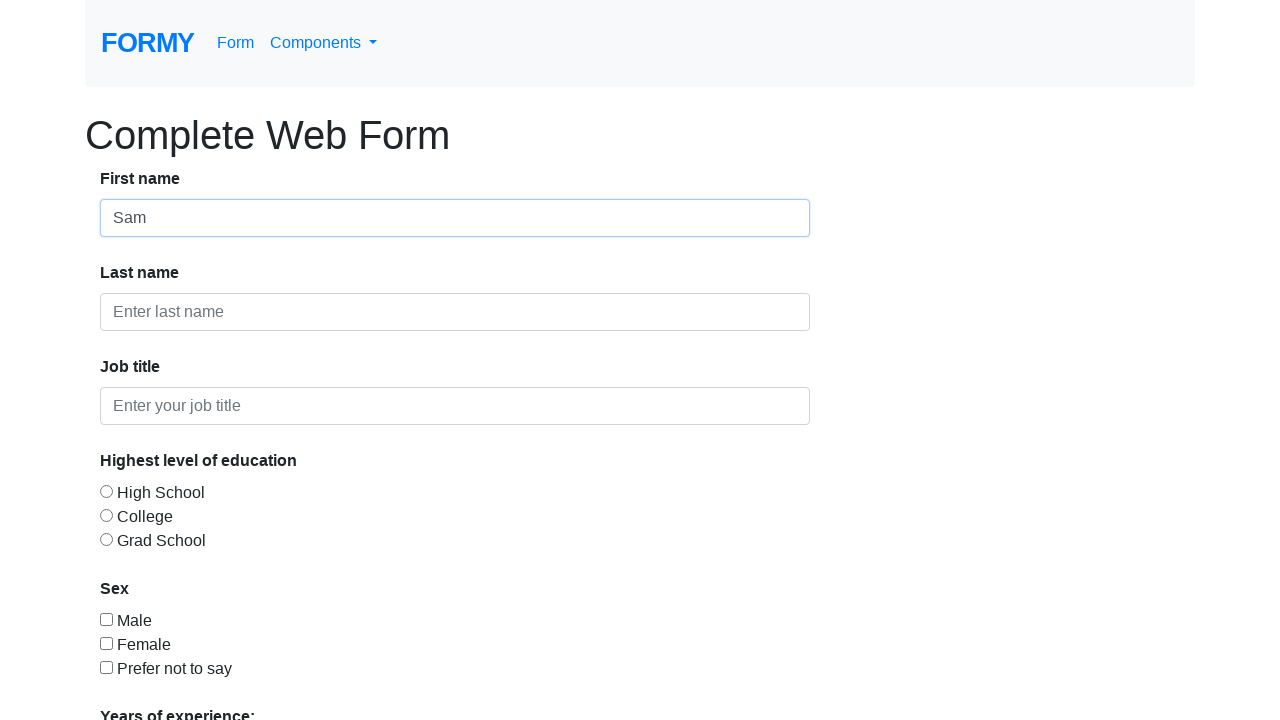

Filled last name field with 'Robertson' on internal:attr=[placeholder="Enter last name"i]
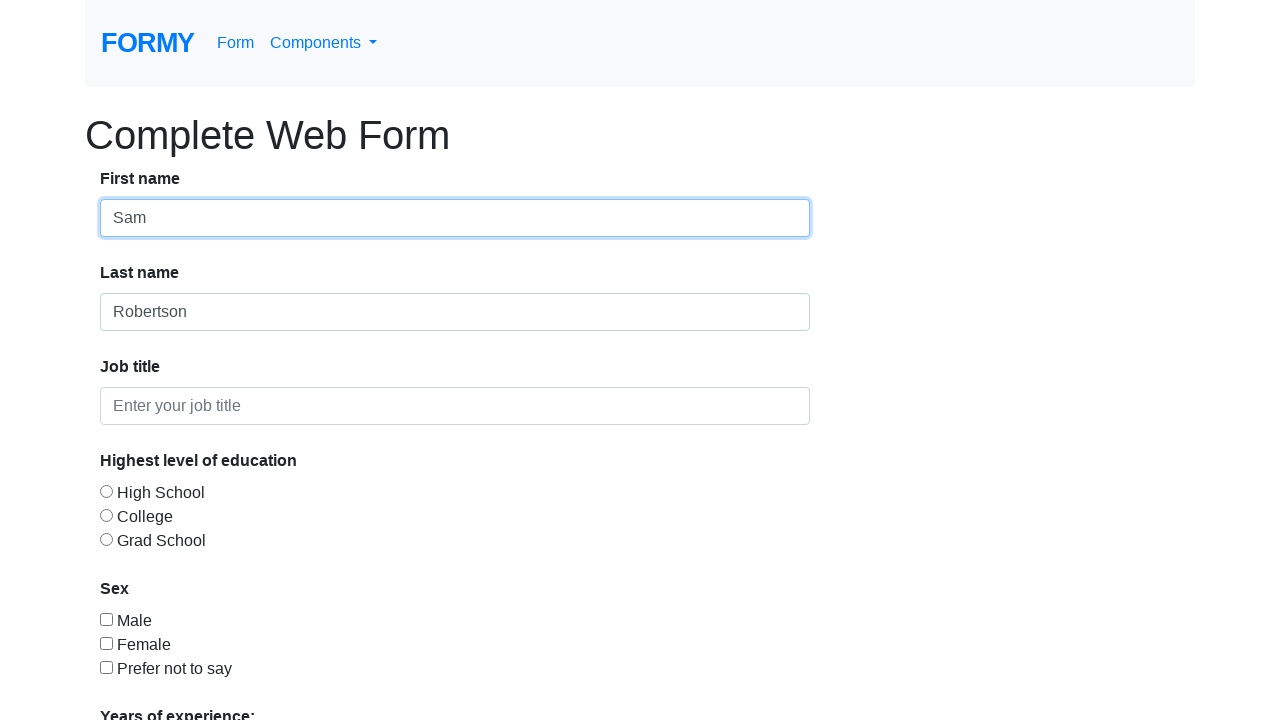

Filled job title field with 'Test Automation Engineer' on internal:attr=[placeholder="Enter your job title"i]
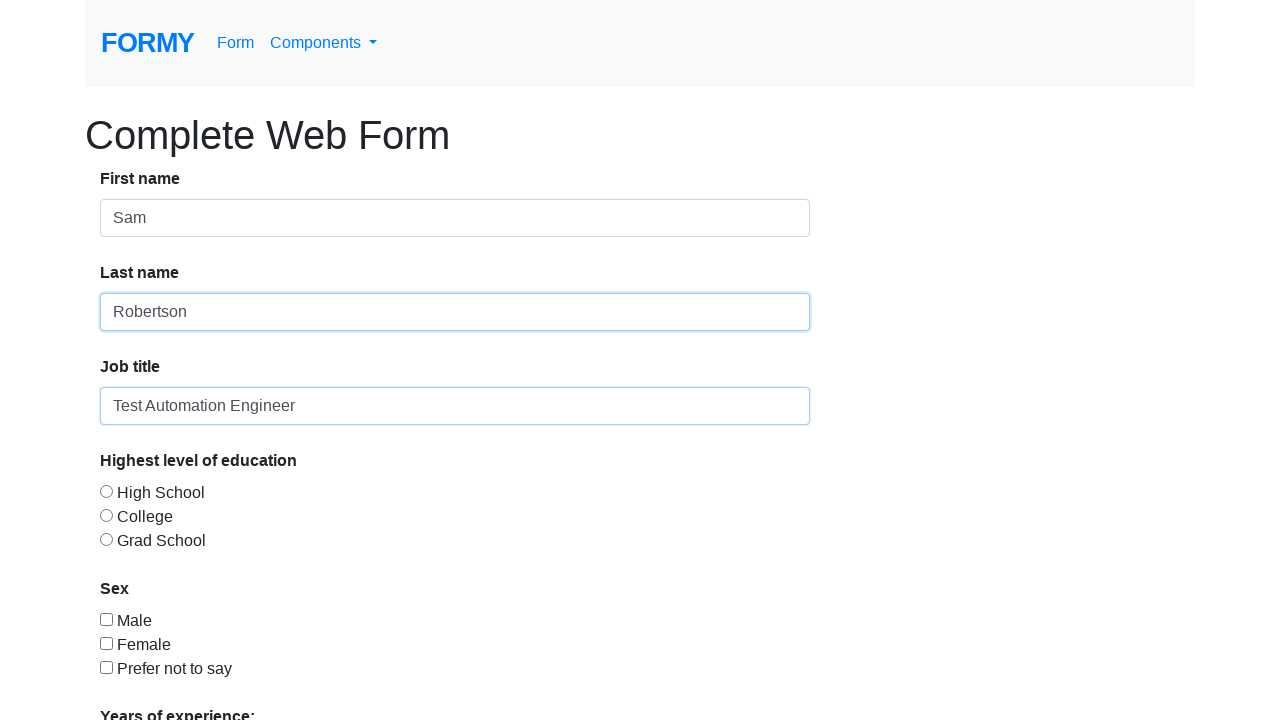

Selected college education level at (106, 515) on [value="radio-button-2"]
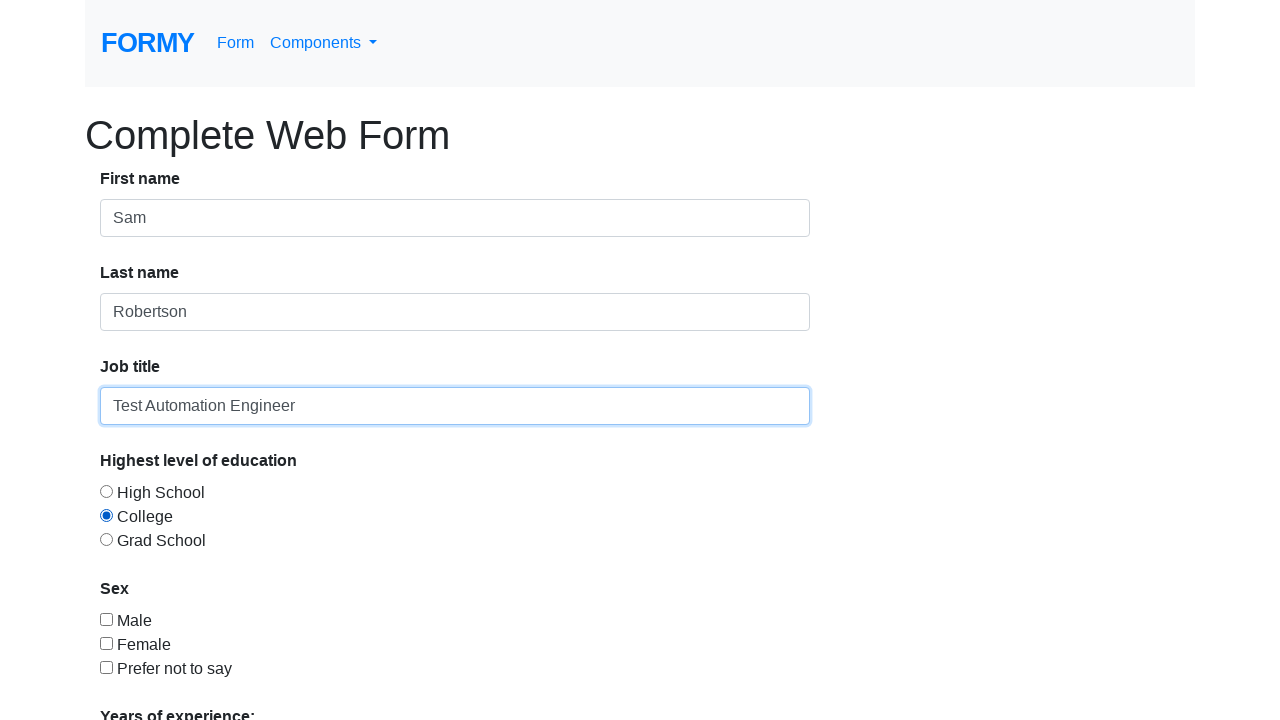

Selected male gender at (106, 619) on #checkbox-1
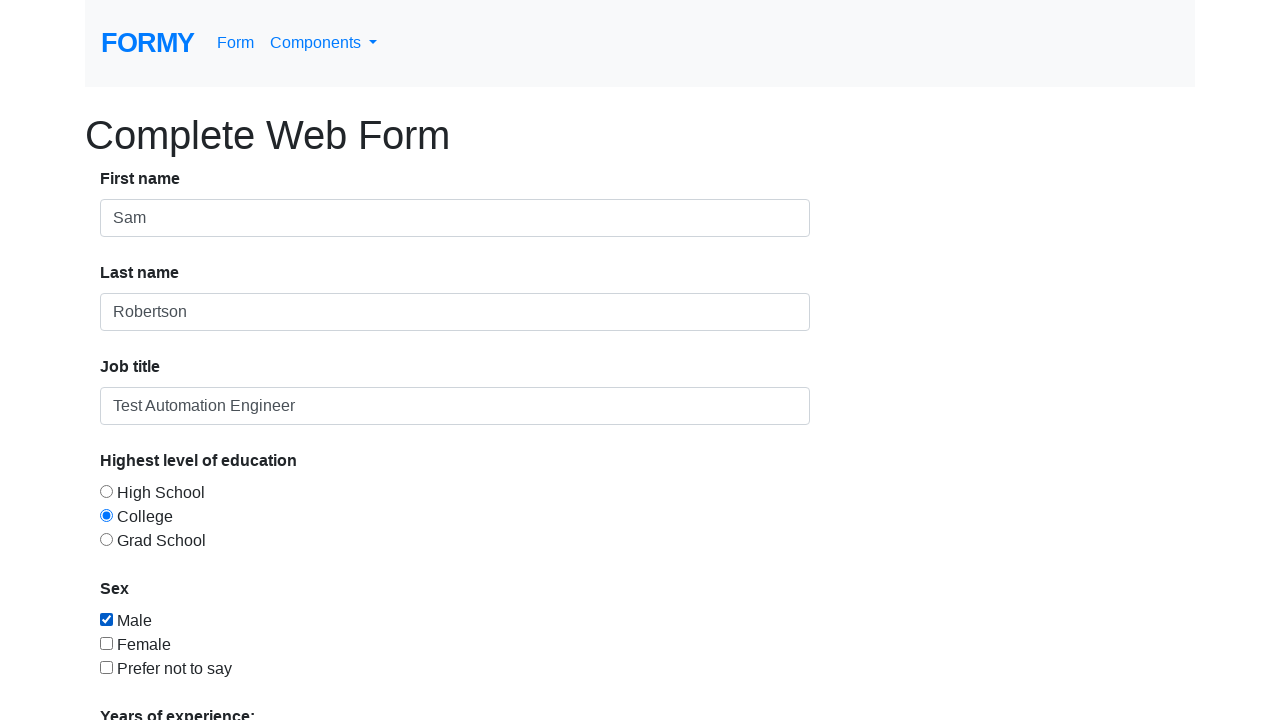

Selected 5-9 years of experience on #select-menu
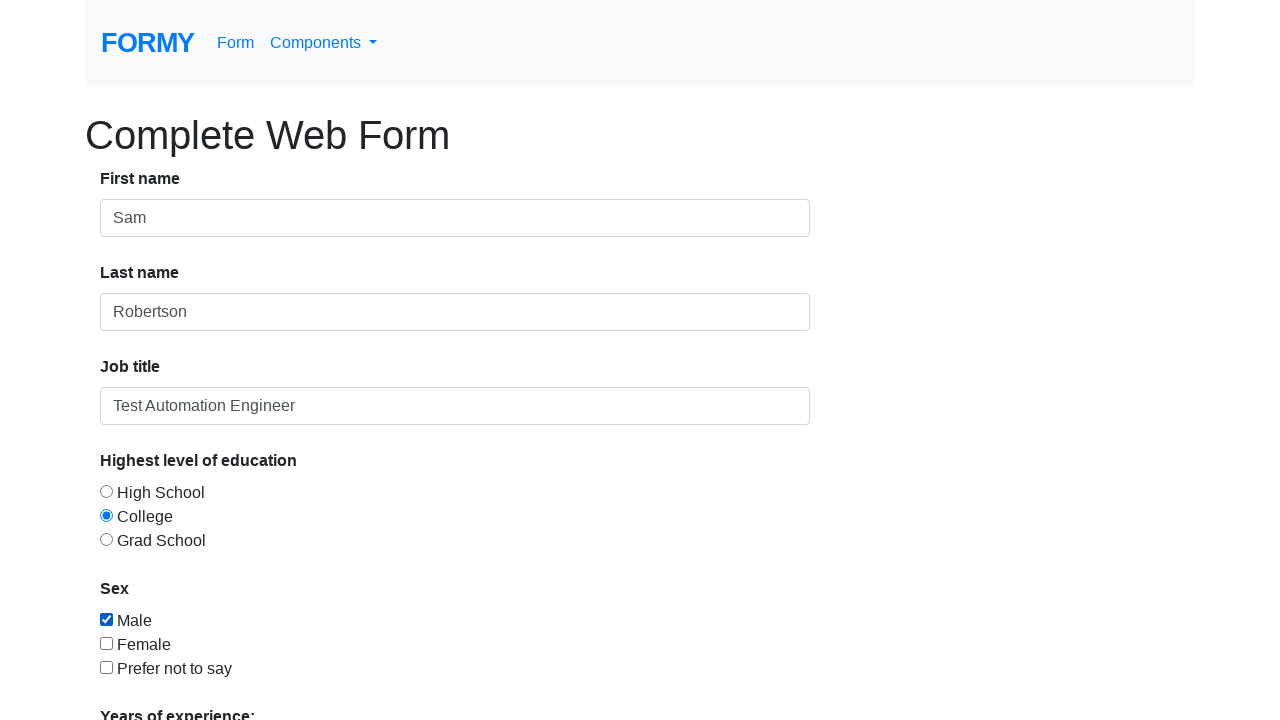

Filled date picker with '14/12/2024' on #datepicker
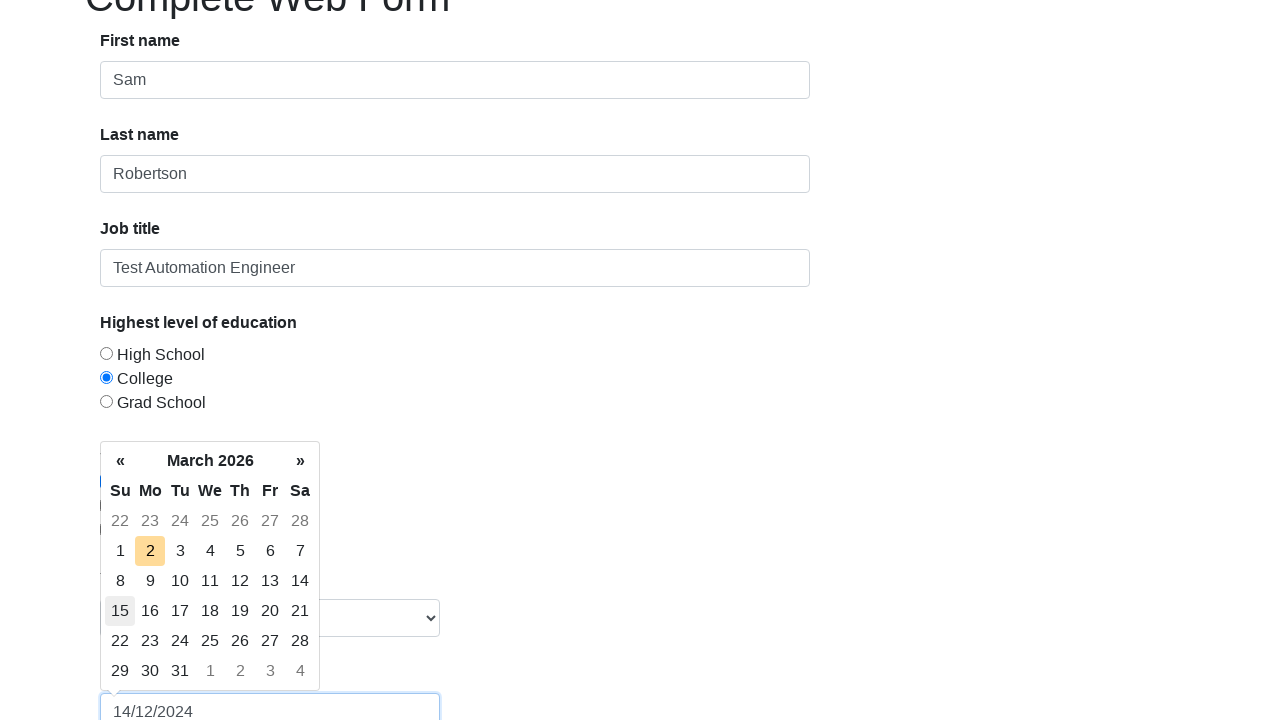

Clicked submit button to submit form at (148, 680) on internal:role=button
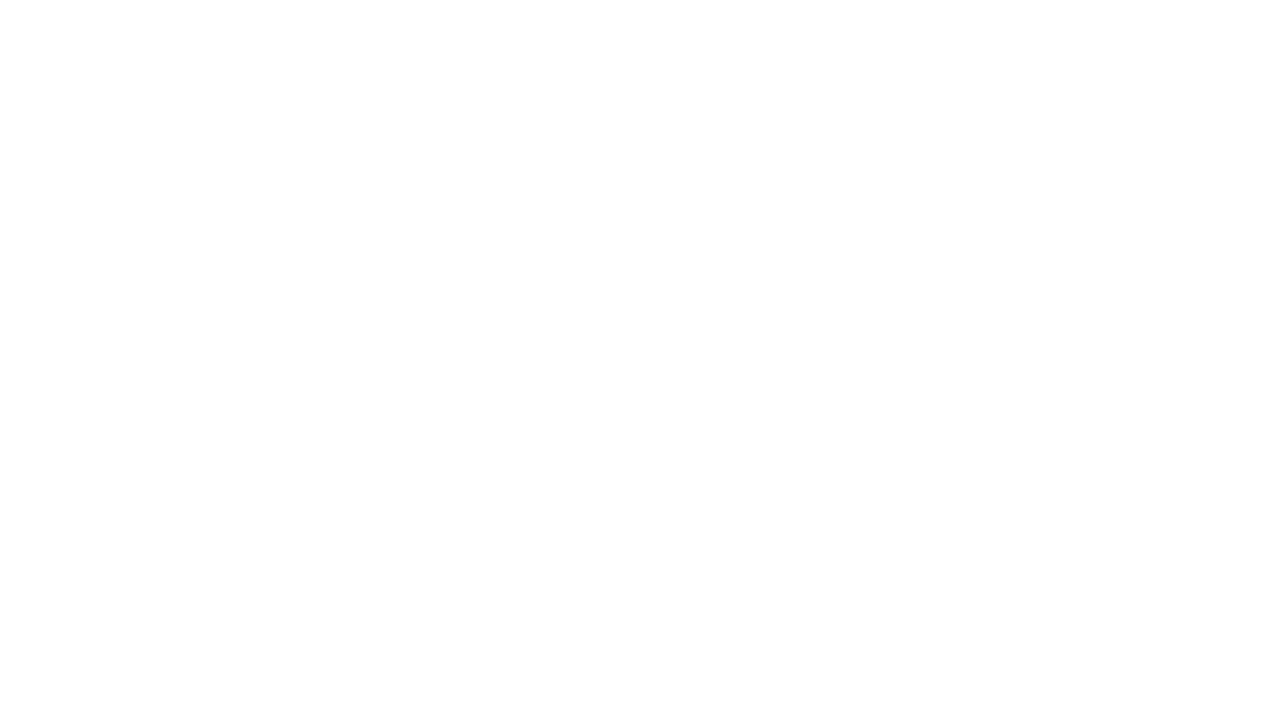

Form submission confirmation appeared
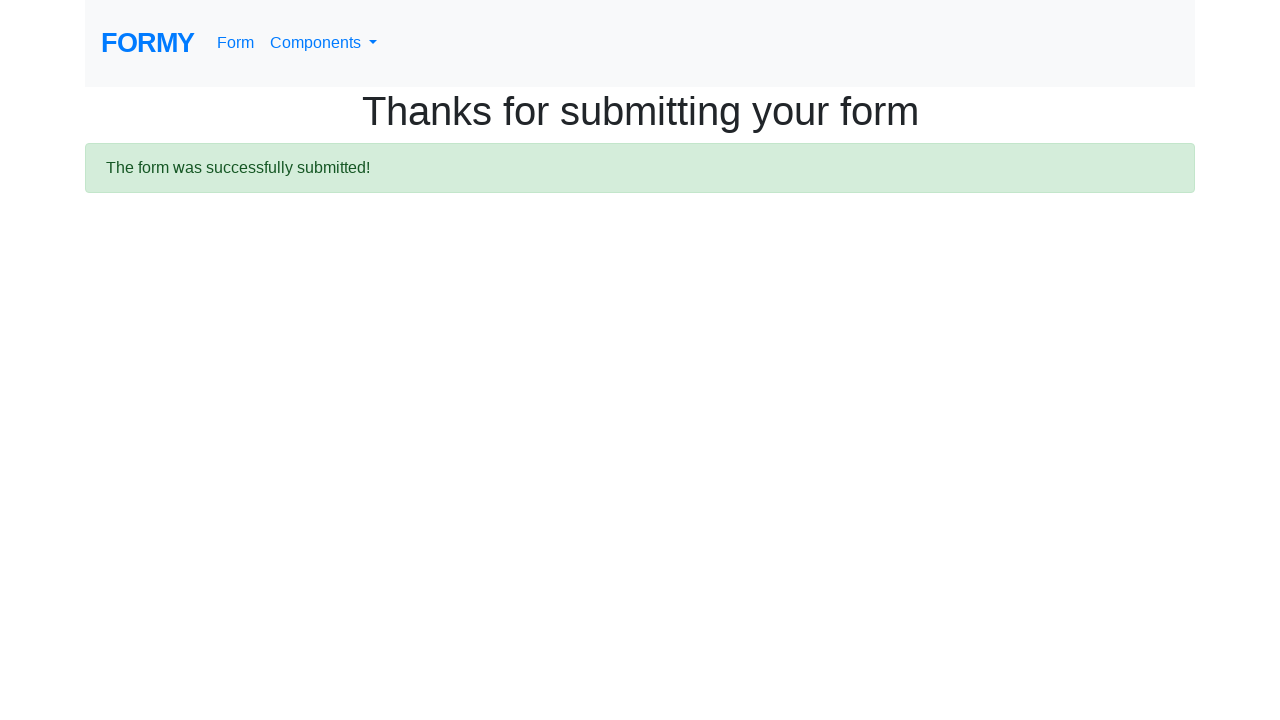

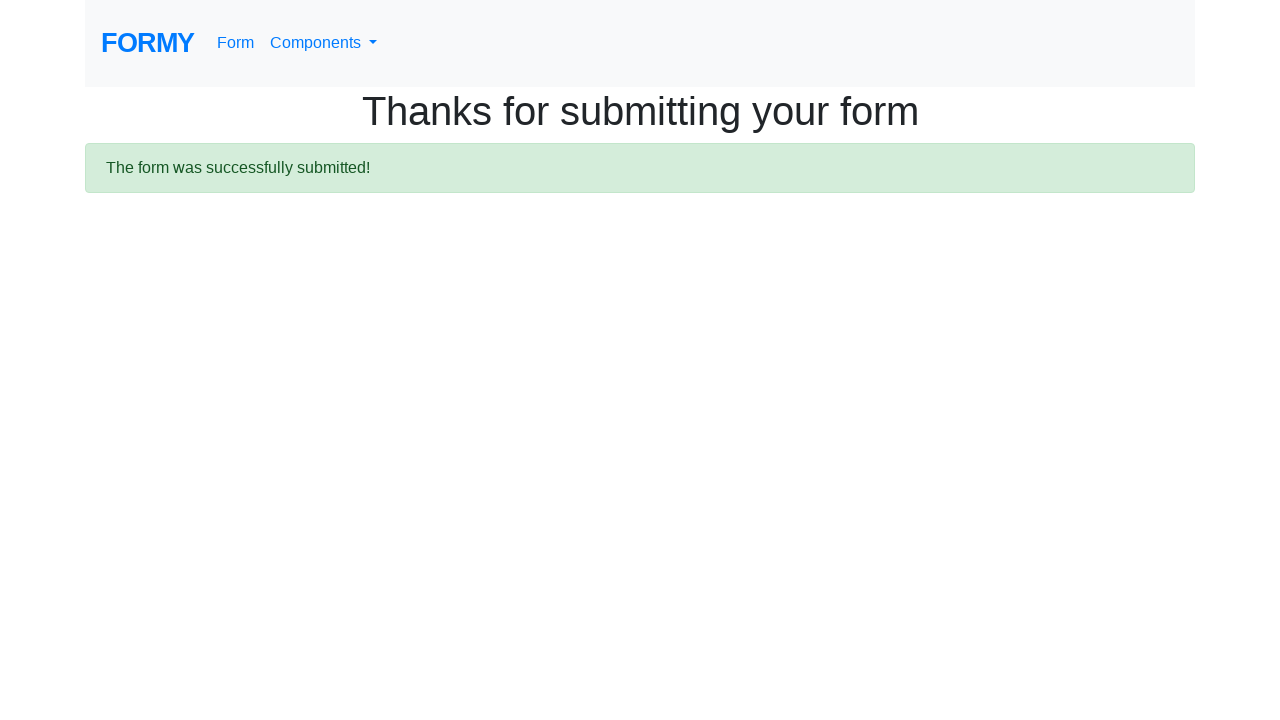